Tests a registration form by filling in first name, last name, email fields and selecting a gender radio button

Starting URL: https://makarova1507ana.github.io/registration_page/

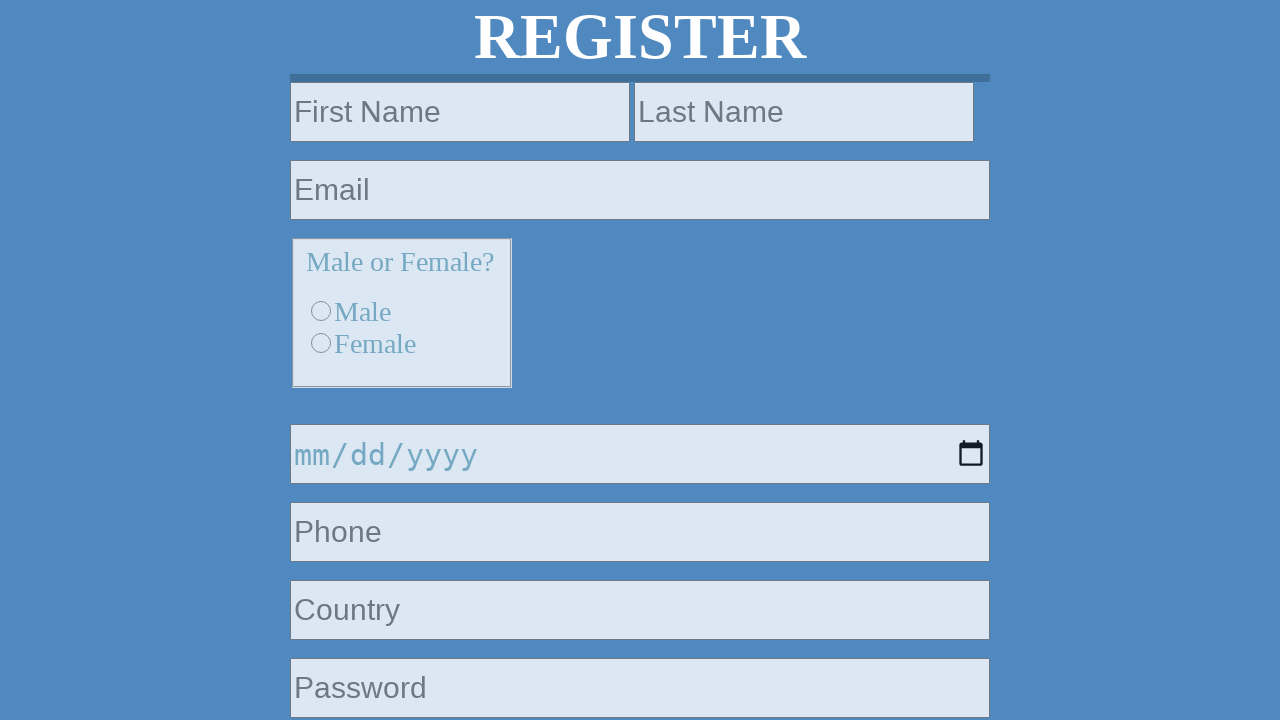

Clicked first name field at (460, 112) on #fname
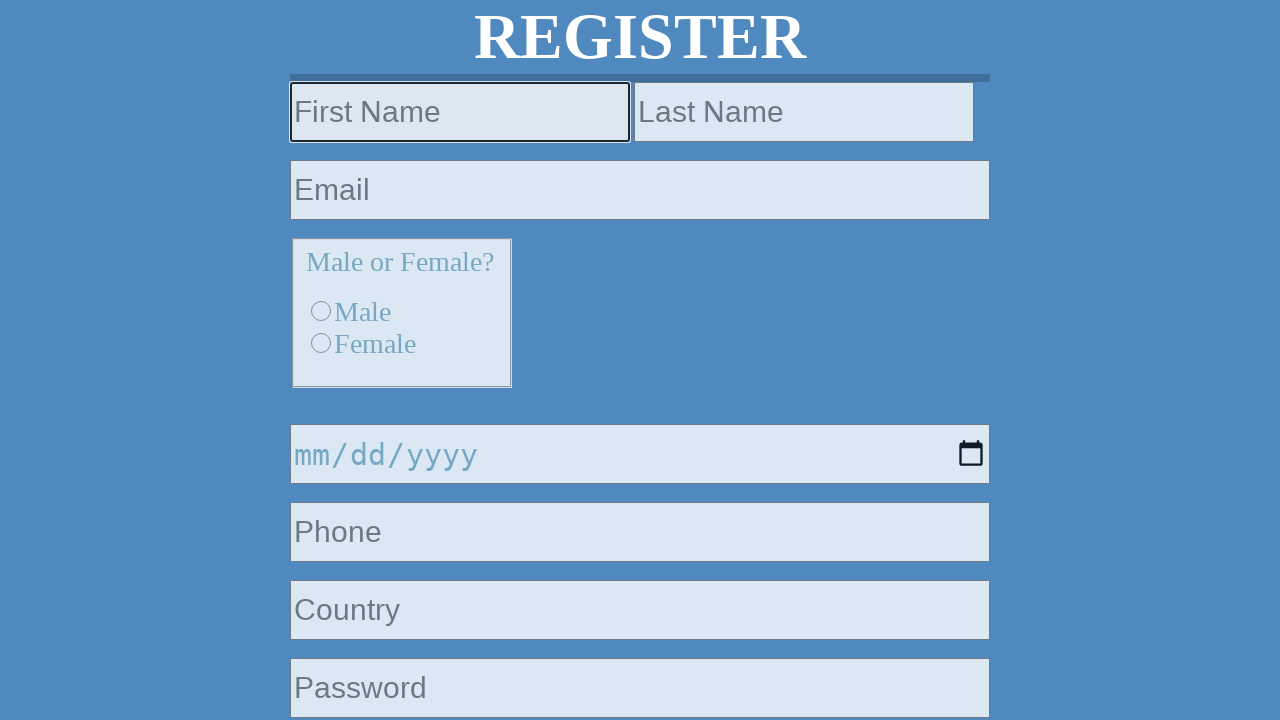

Filled first name field with 'brahmaputra' on #fname
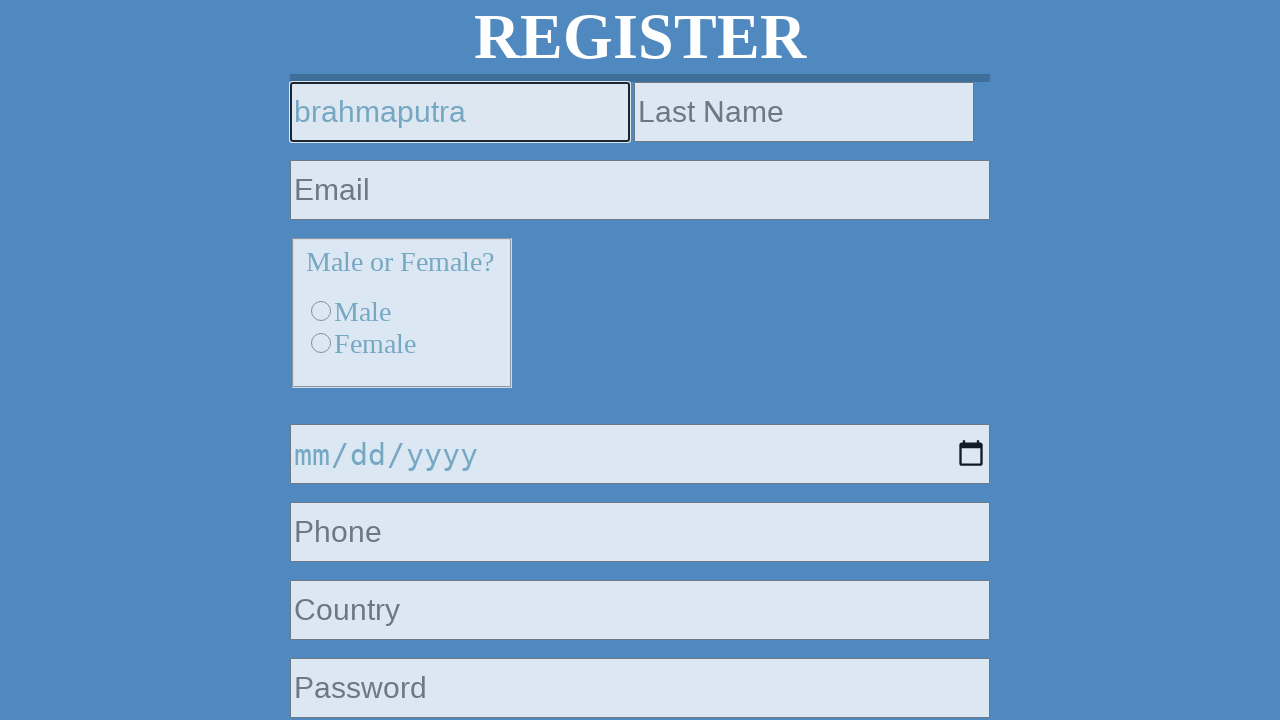

Clicked last name field at (804, 112) on #lname
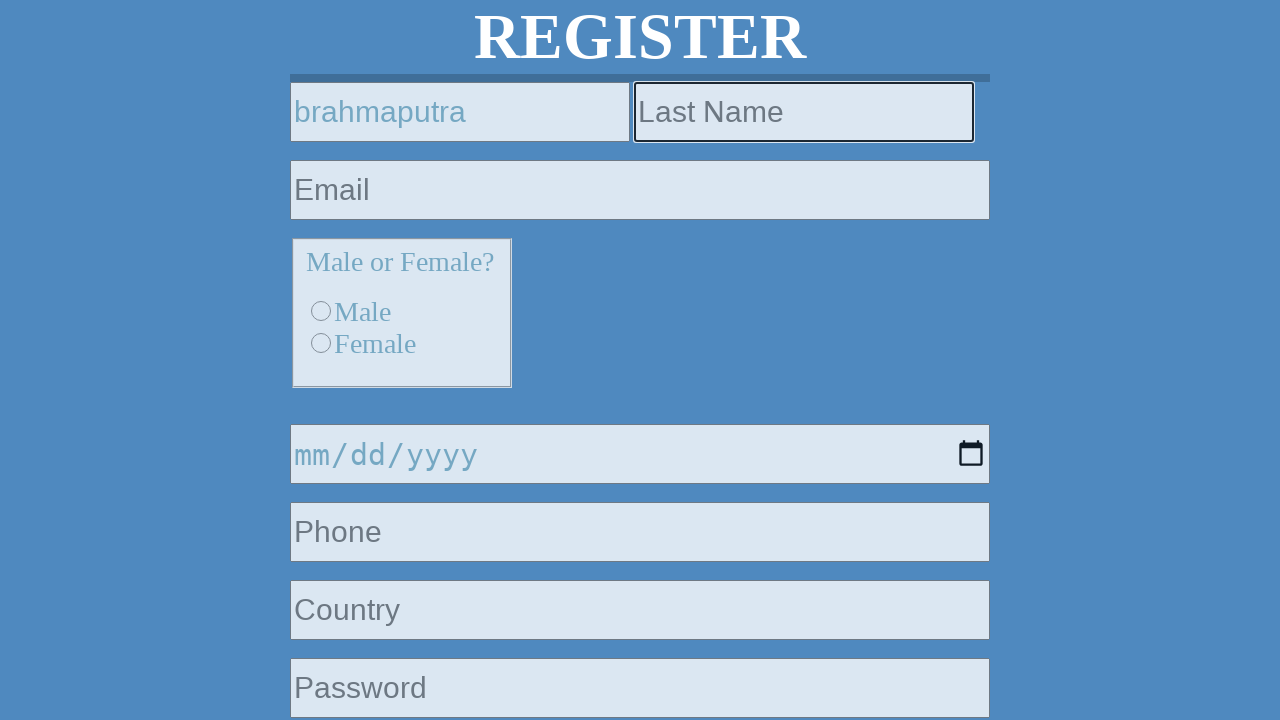

Filled last name field with 'avalokataishvar' on #lname
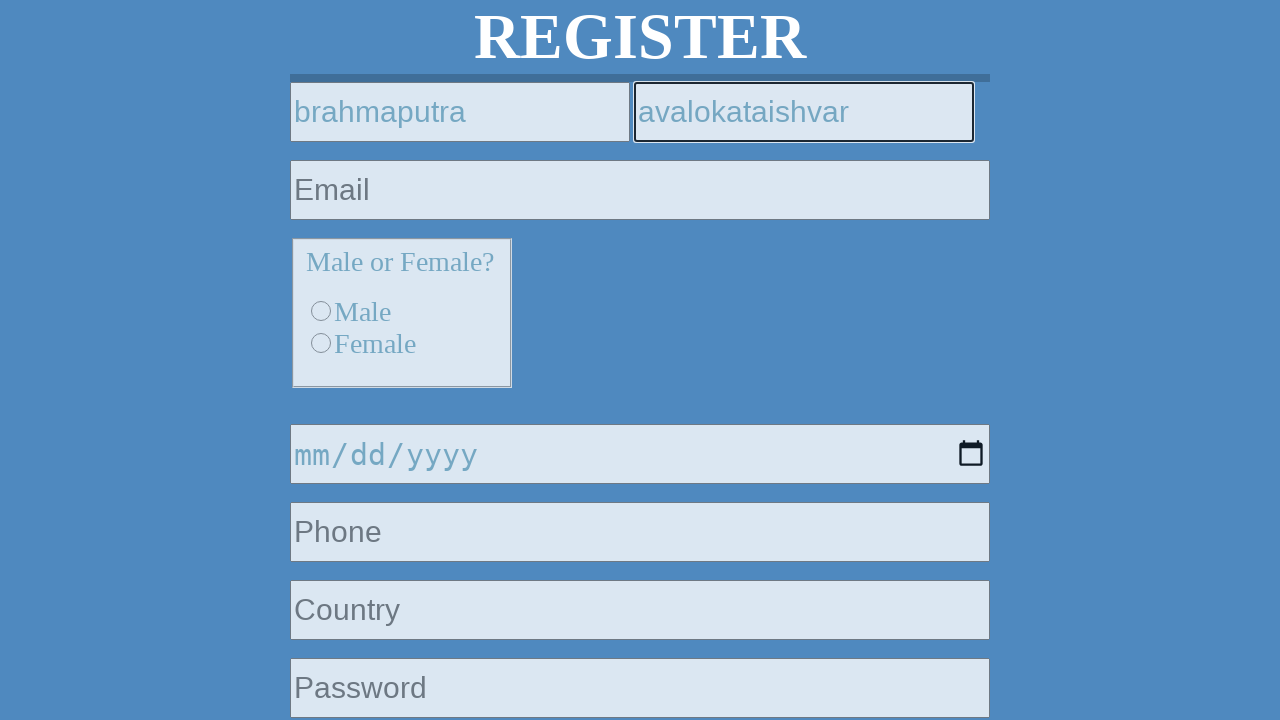

Clicked email field at (640, 190) on #email
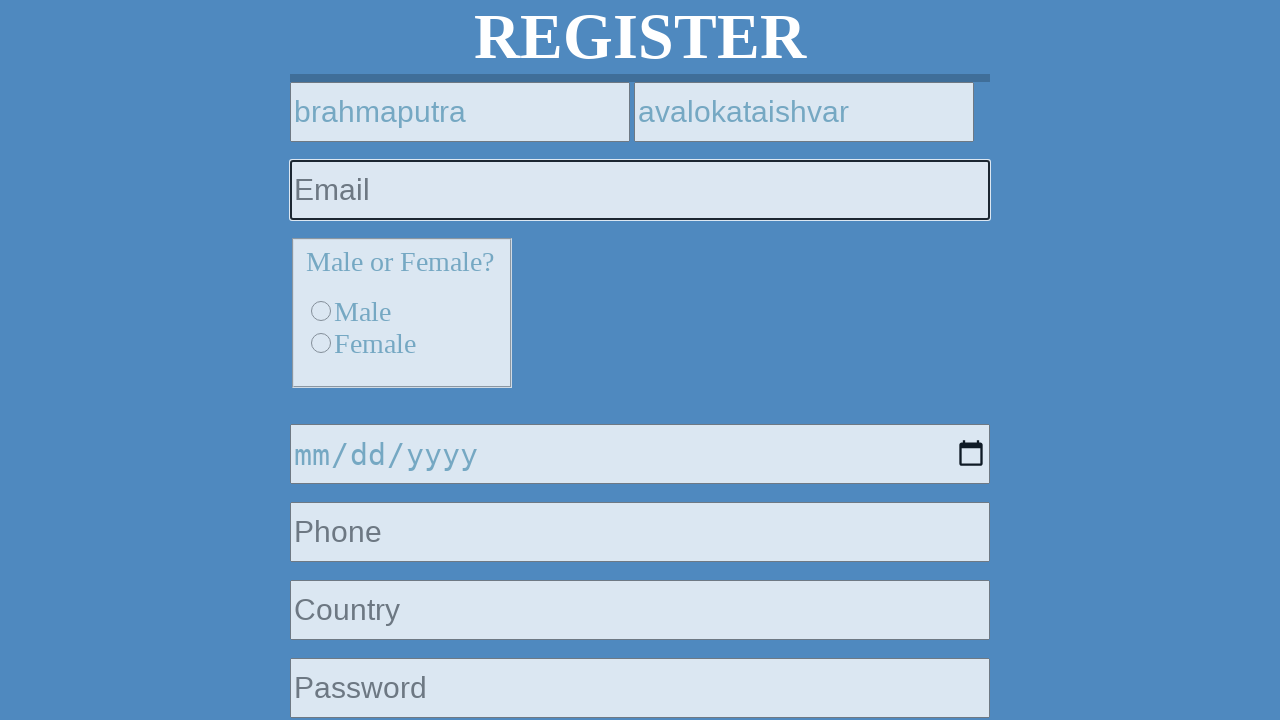

Filled email field with 'pochta@testovaya.00' on #email
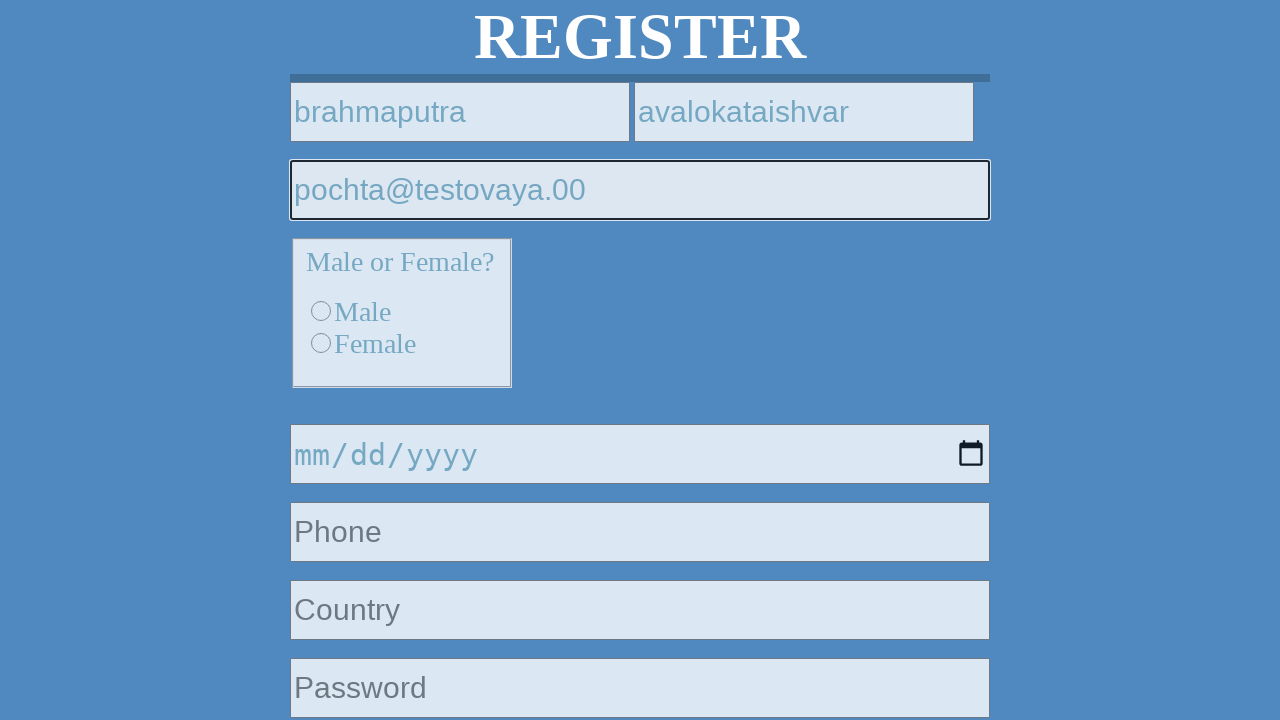

Selected male gender radio button at (321, 311) on #male
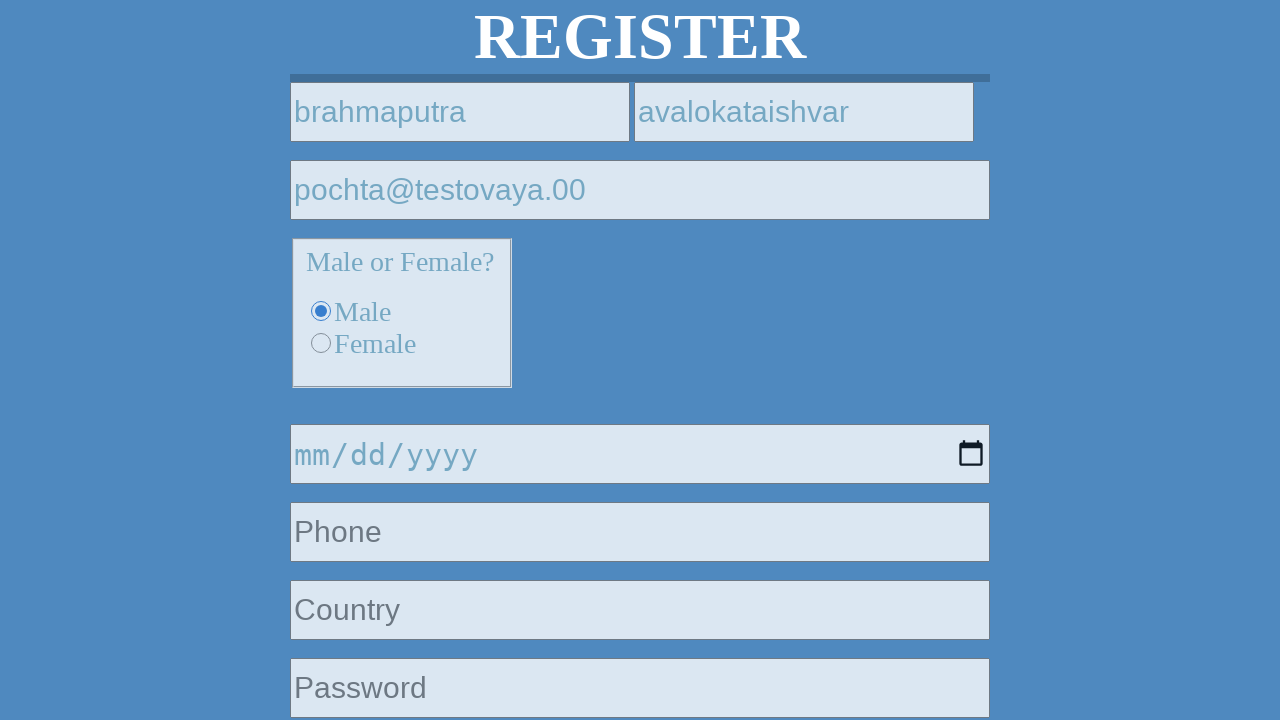

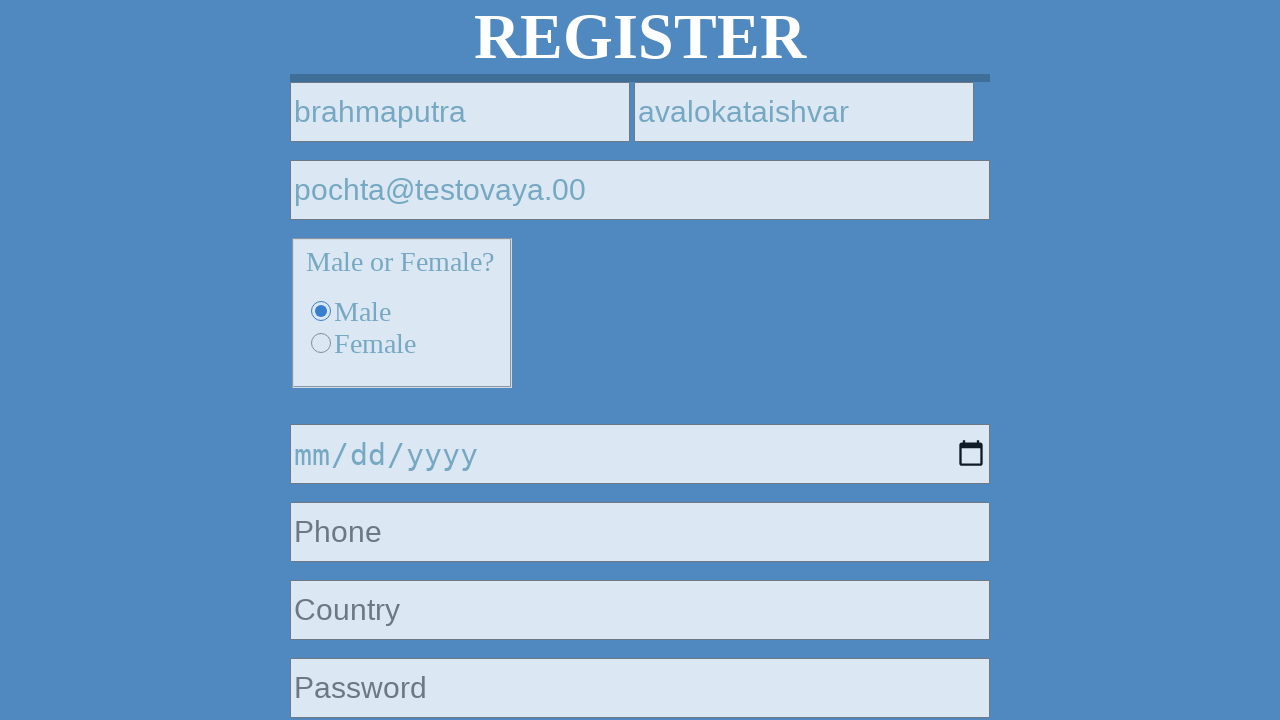